Tests hover functionality by hovering over the first avatar image and verifying that the additional user information caption becomes visible.

Starting URL: http://the-internet.herokuapp.com/hovers

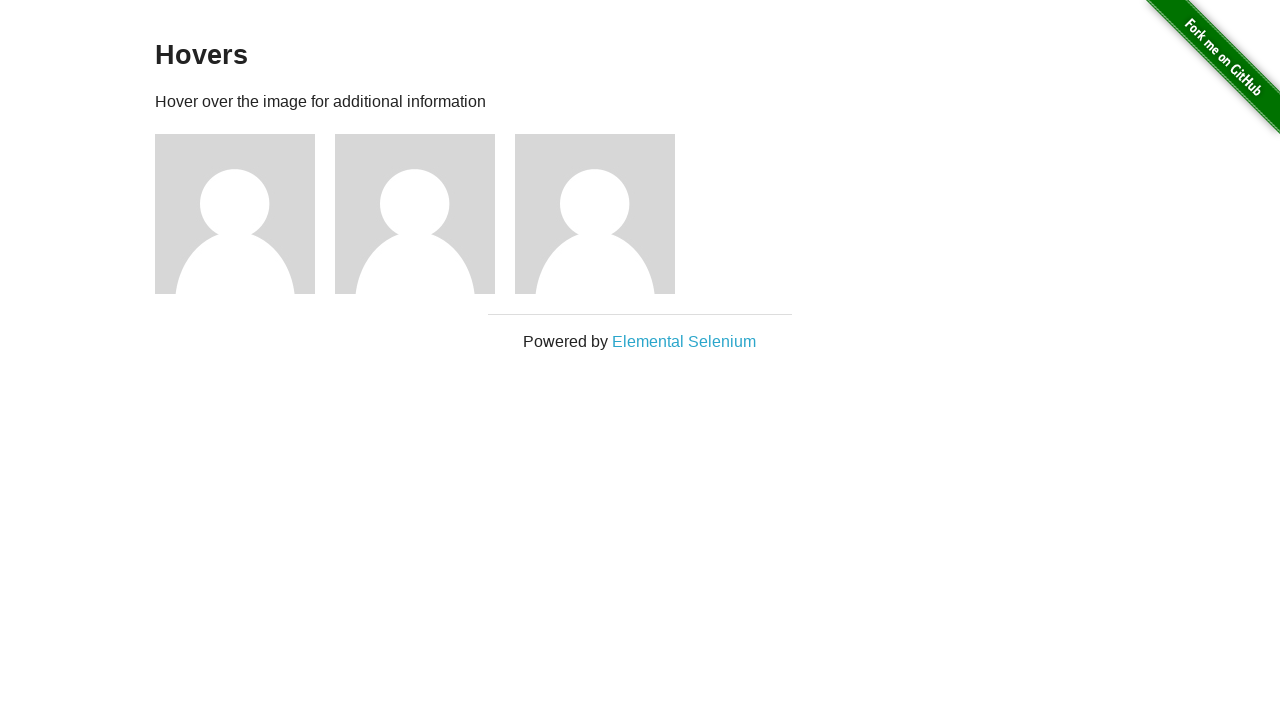

Located the first avatar figure element
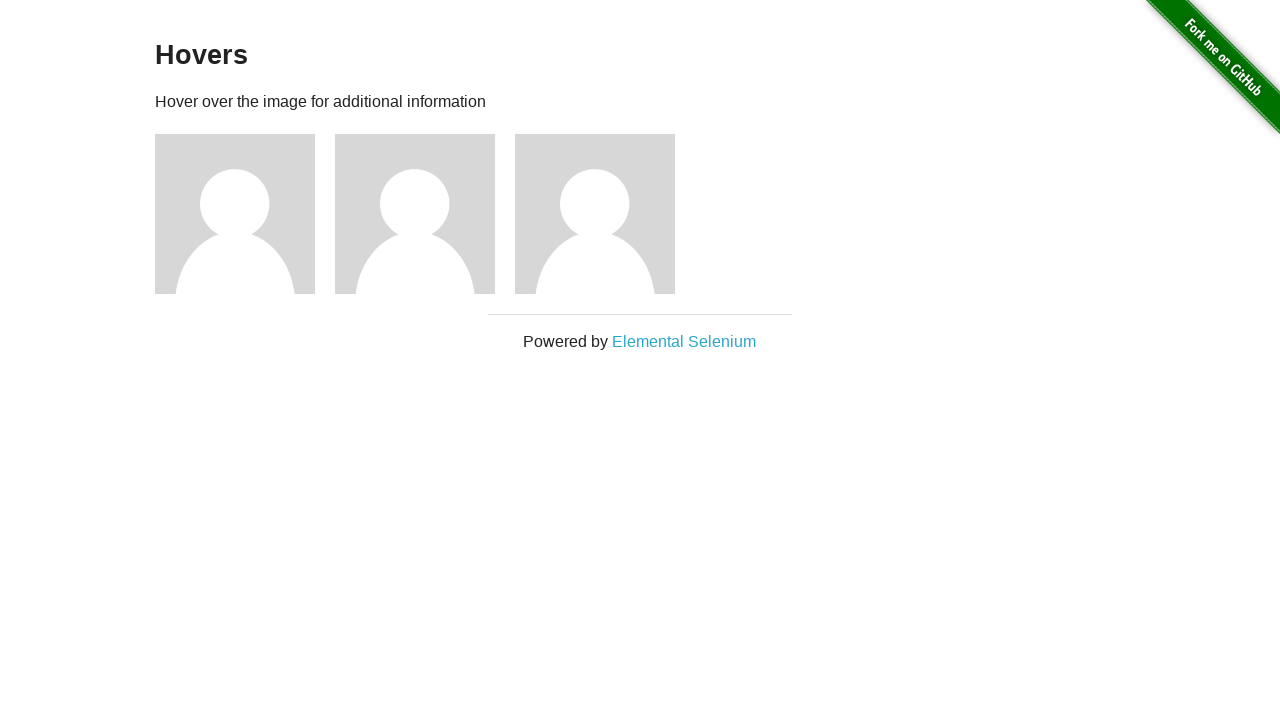

Hovered over the first avatar image at (245, 214) on .figure >> nth=0
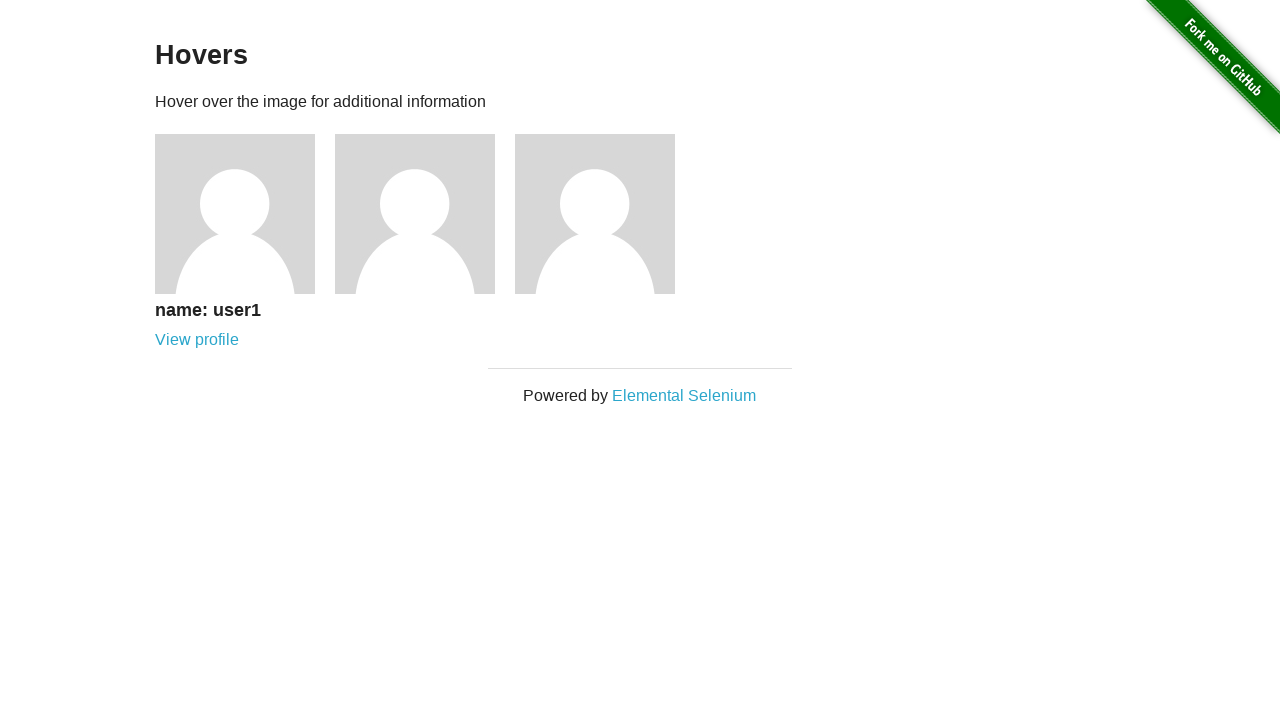

Waited for the avatar caption to become visible
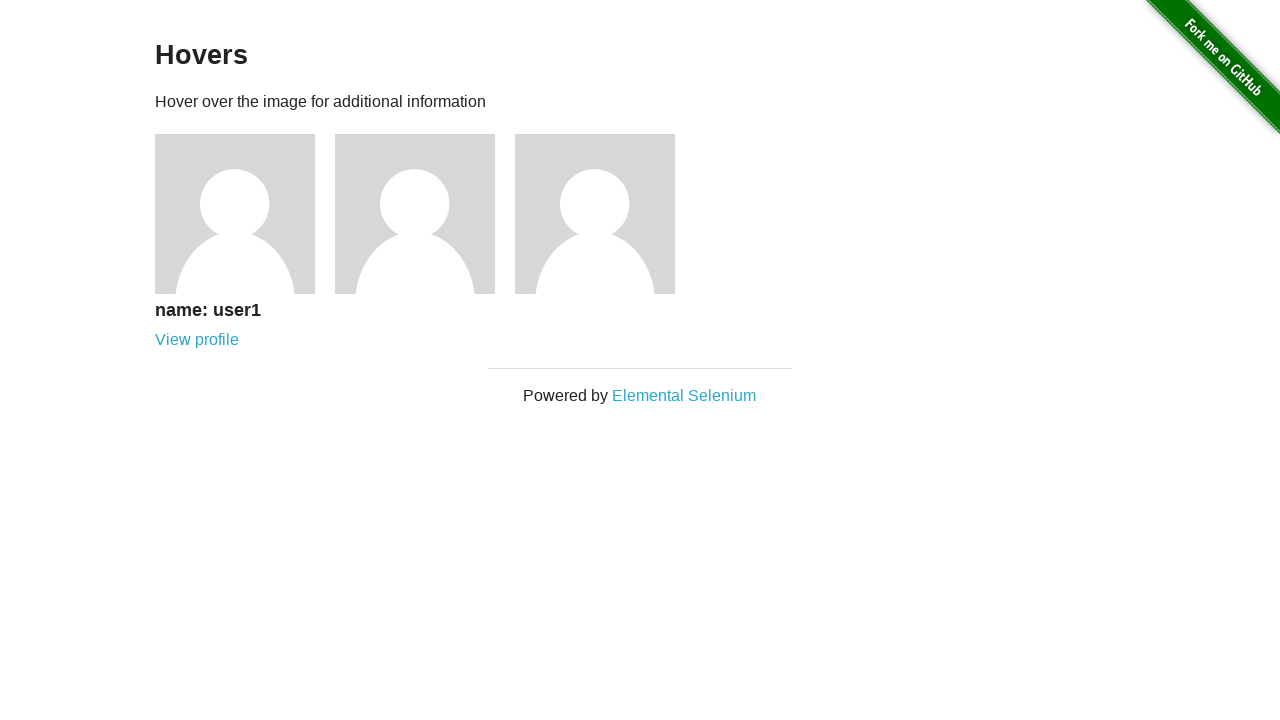

Verified that the user information caption is visible
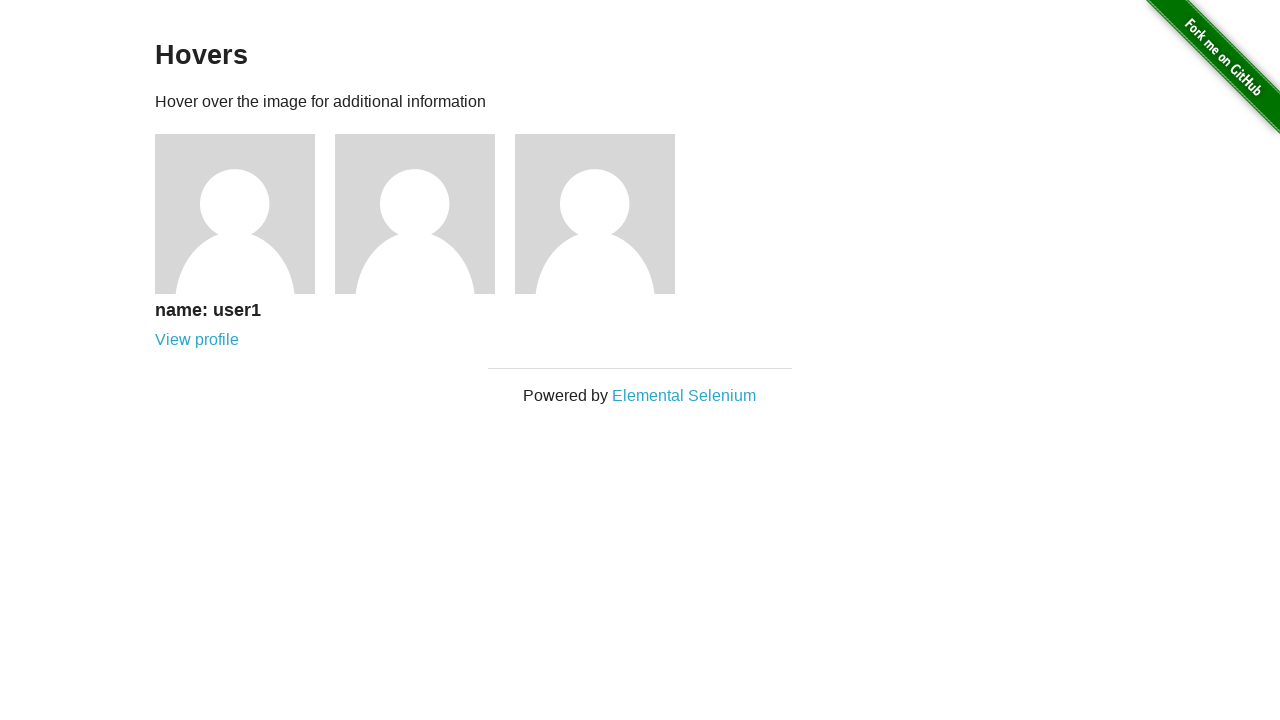

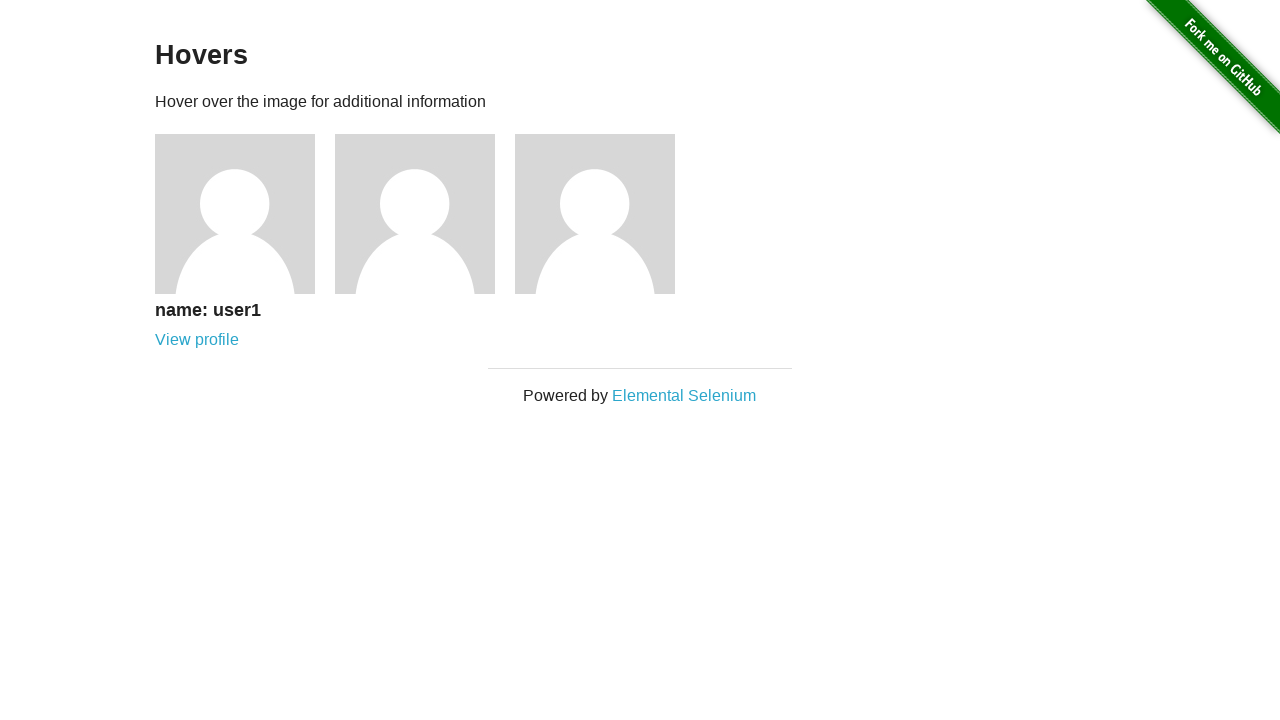